Tests JavaScript alert and confirm dialog handling by entering text, triggering alerts, and accepting/dismissing them

Starting URL: https://www.letskodeit.com/practice

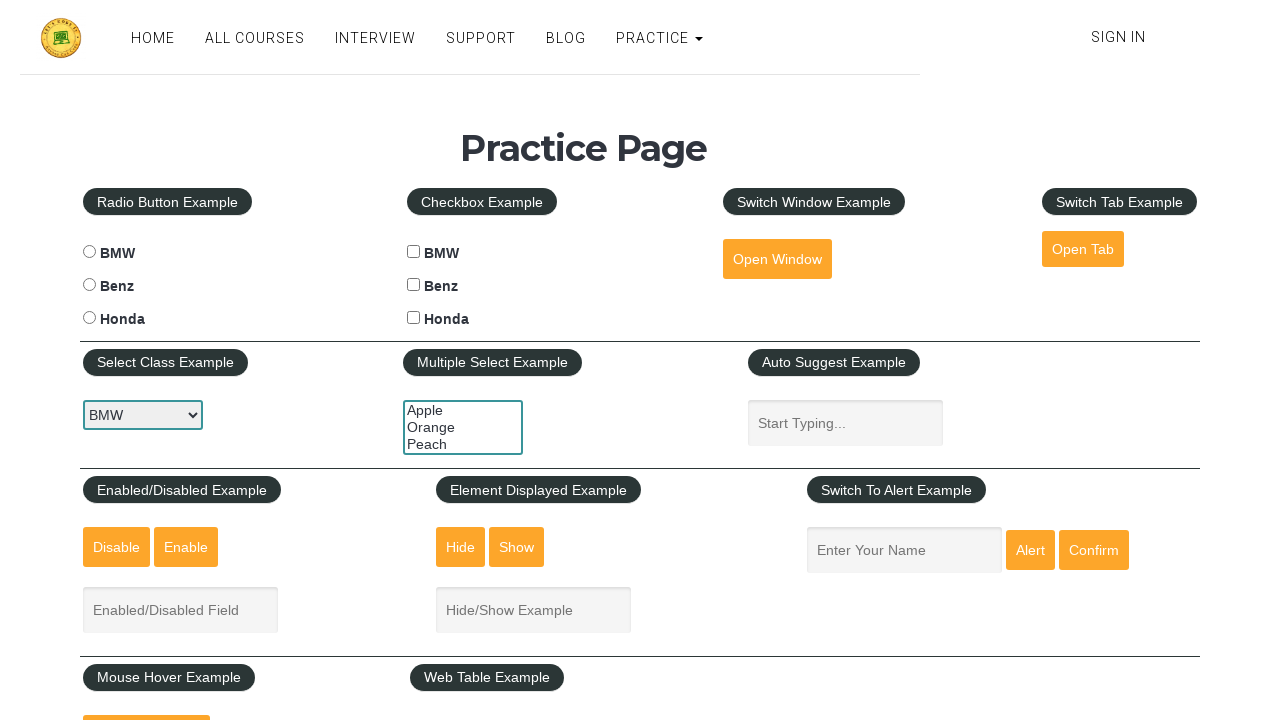

Filled alert test input field with '111' on input[name='enter-name']
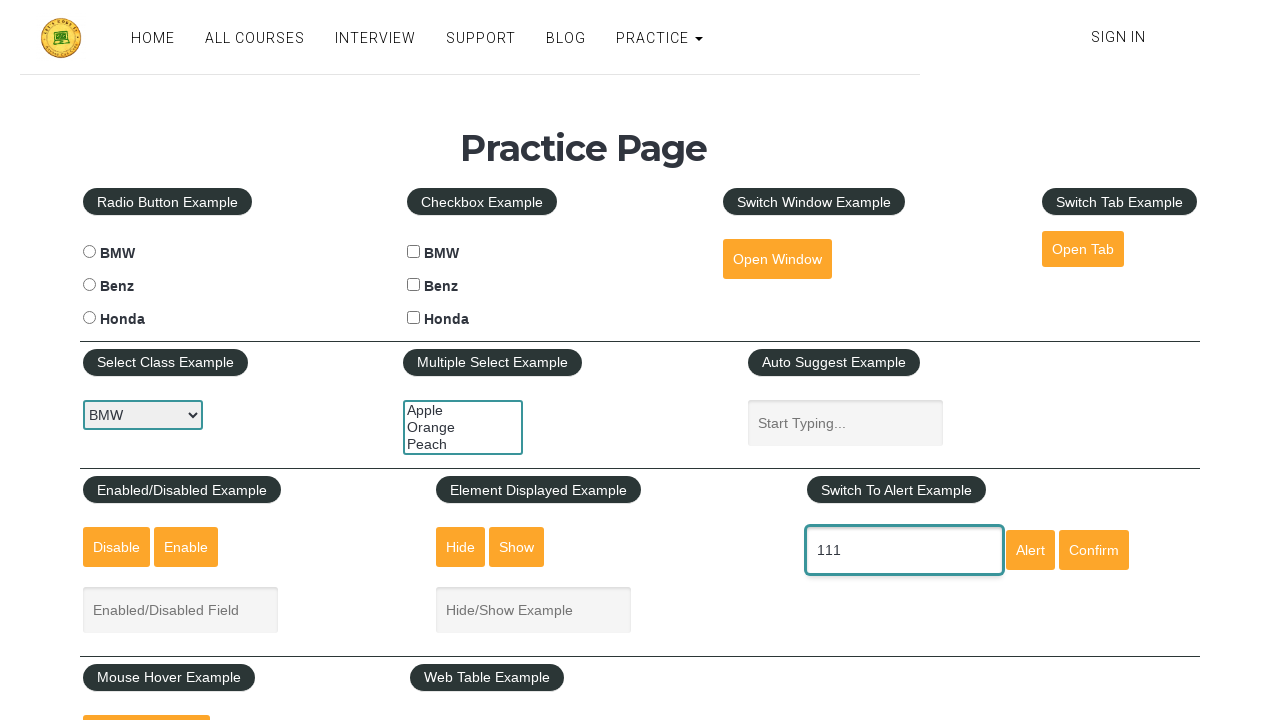

Clicked alert button at (1030, 550) on #alertbtn
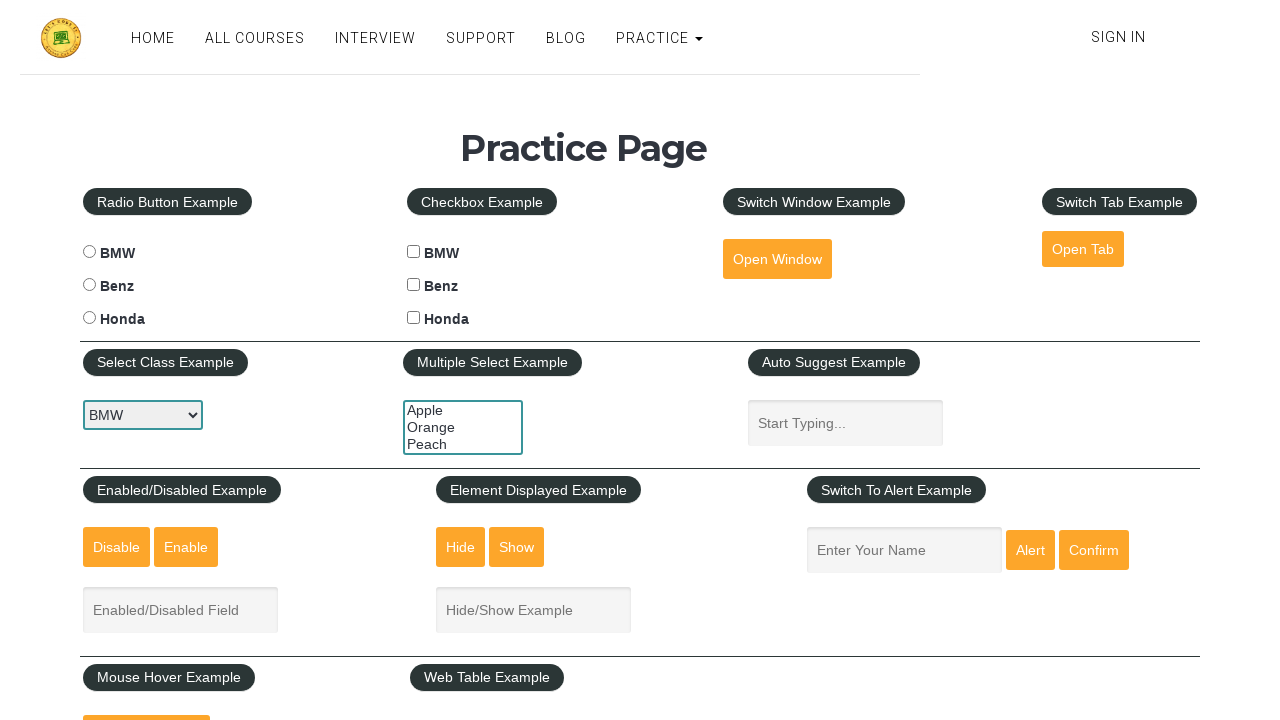

Set up dialog handler to accept alerts
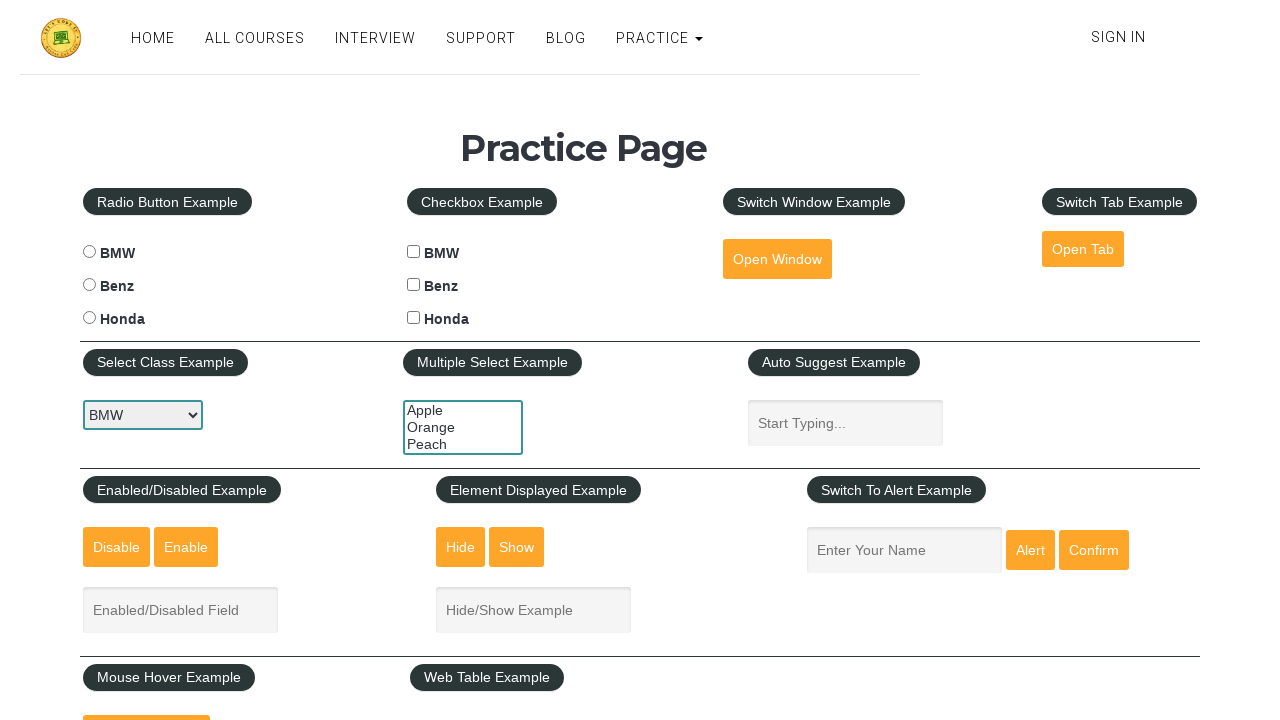

Waited 500ms for alert dialog to be processed
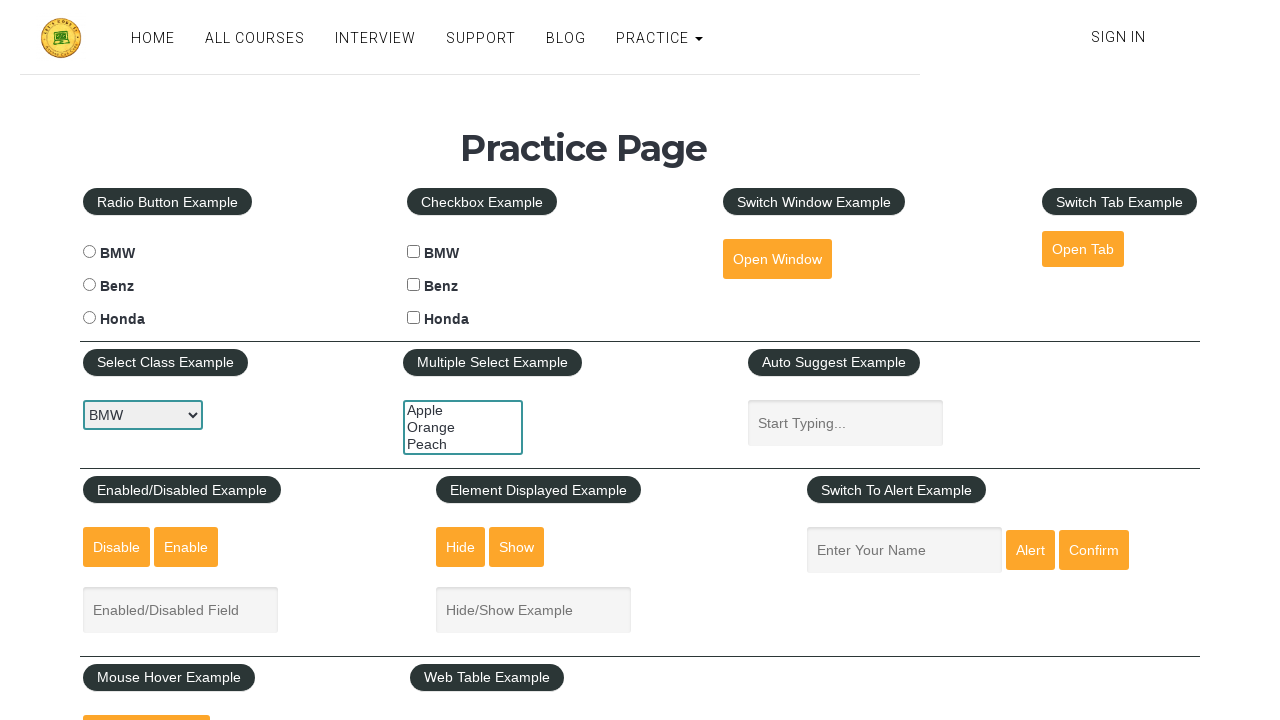

Filled input field with 'Confirm' text on input[name='enter-name']
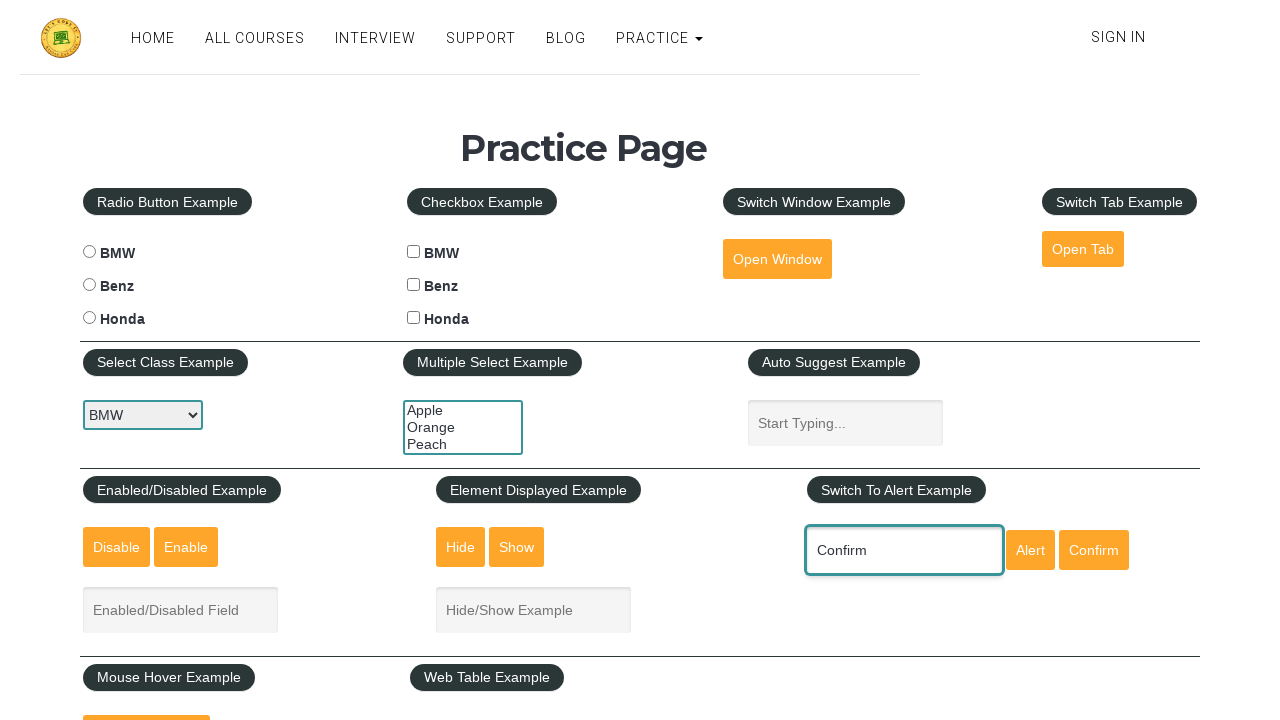

Clicked confirm button to trigger confirm dialog at (1094, 550) on #confirmbtn
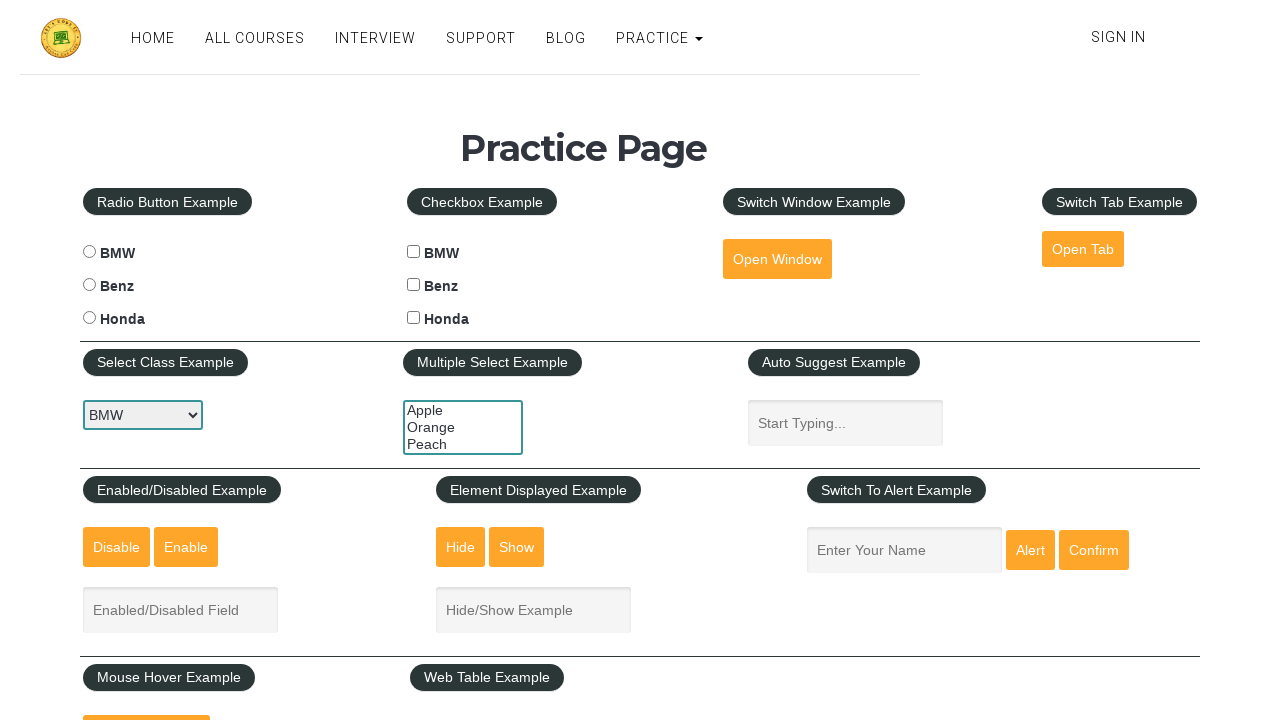

Waited 500ms for confirm dialog to be processed
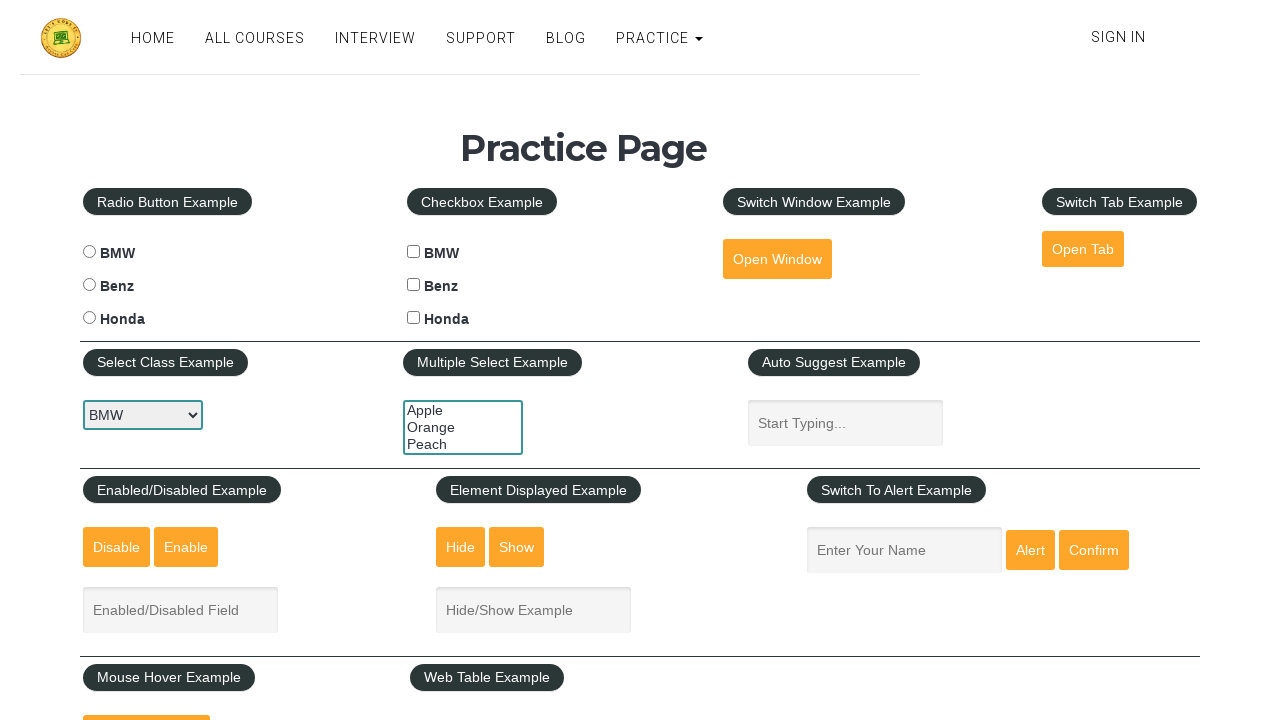

Filled input field with 'cancel' text on input[name='enter-name']
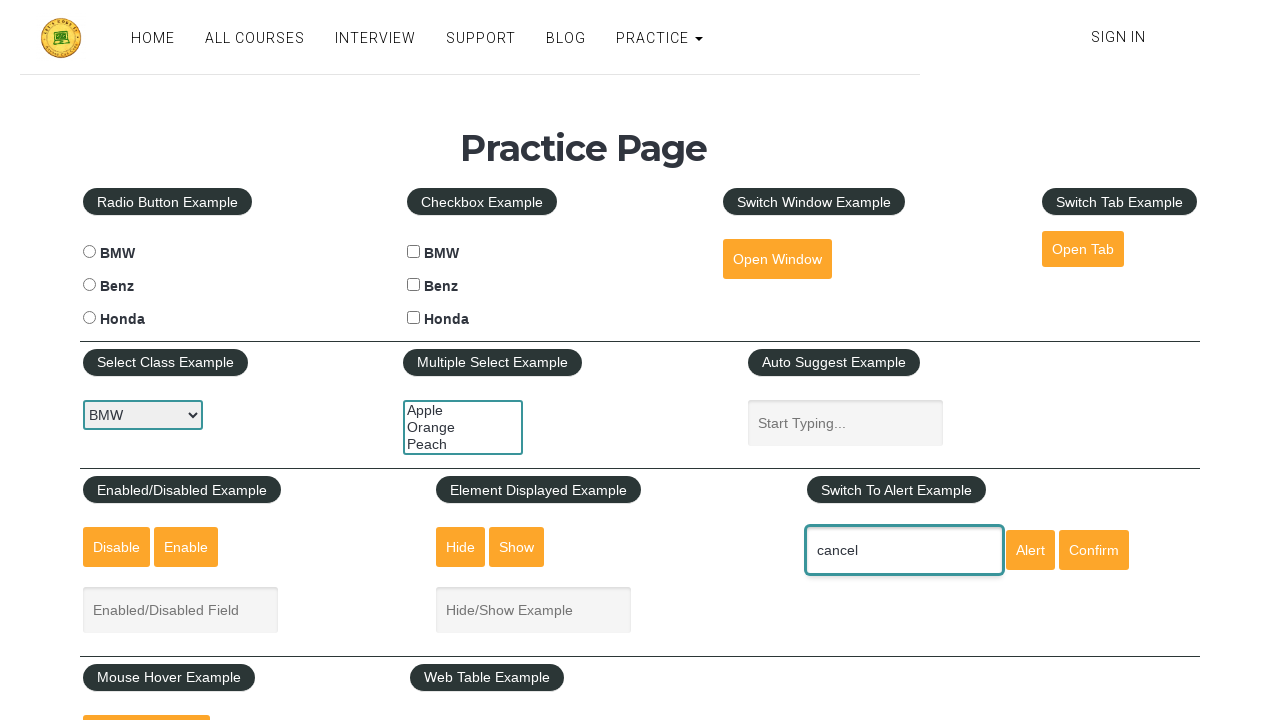

Clicked confirm button to trigger confirm dialog again at (1094, 550) on #confirmbtn
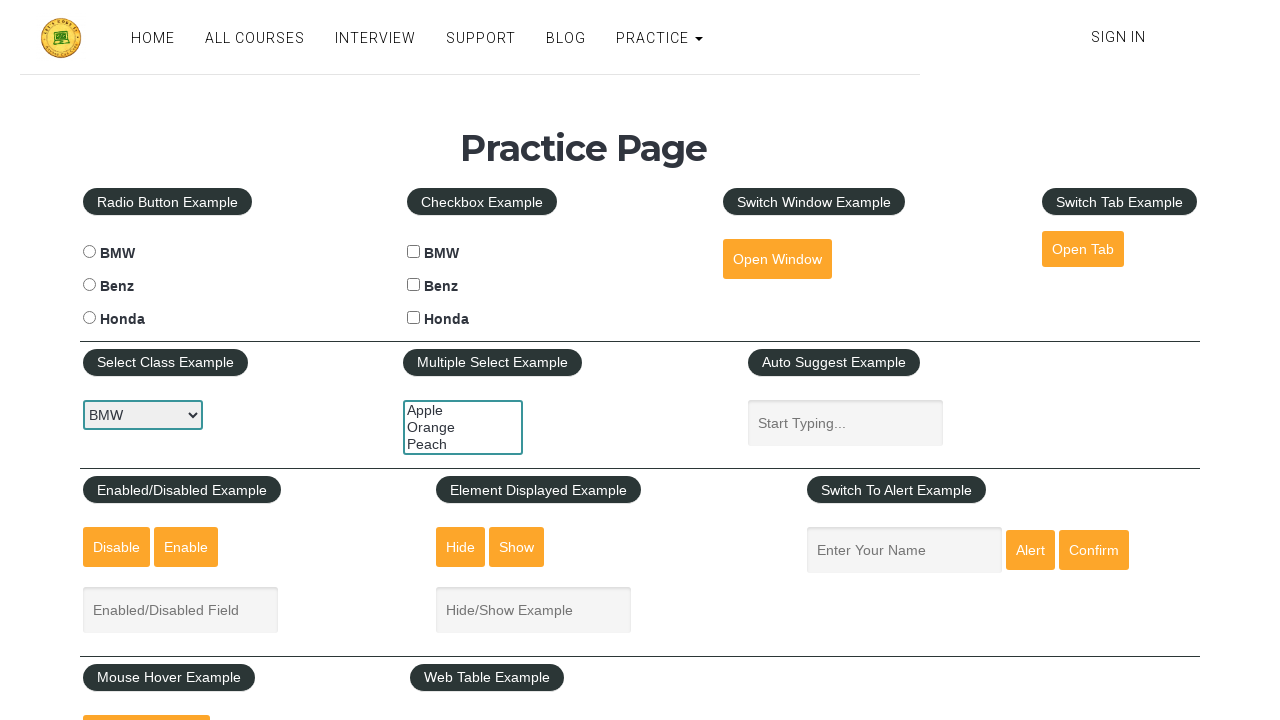

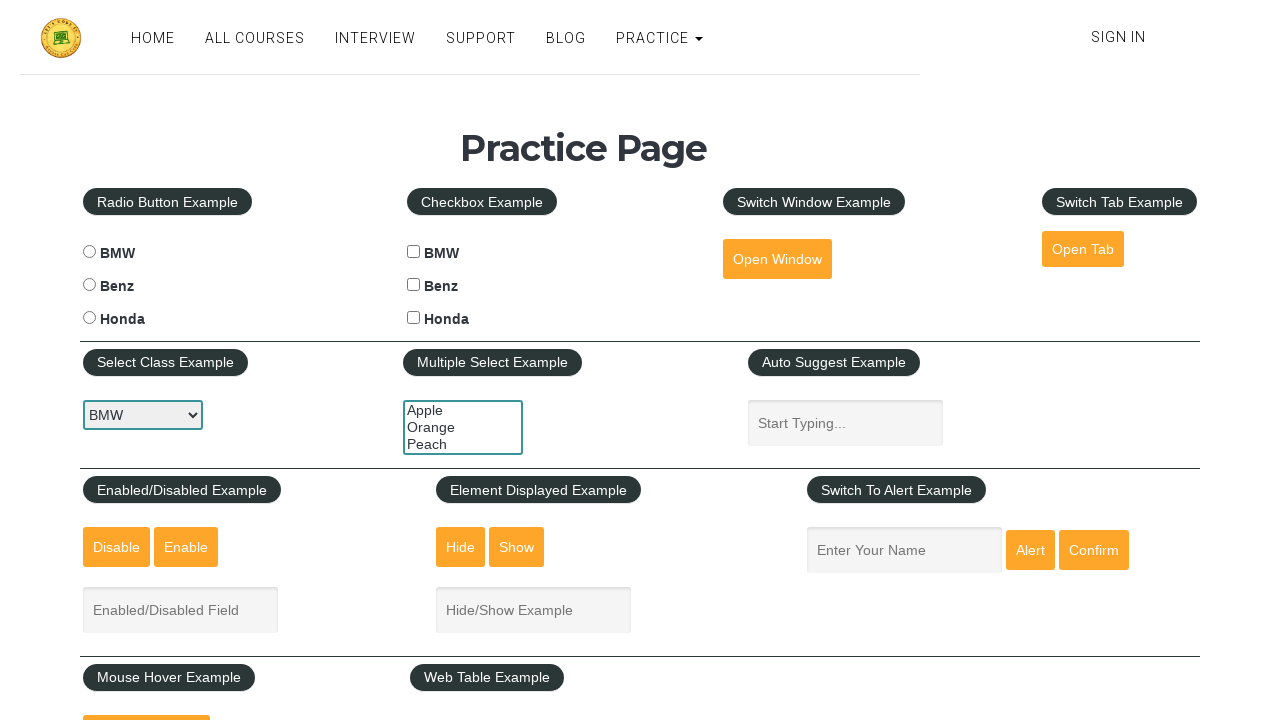